Tests that clicking Clear completed removes completed items from the list

Starting URL: https://demo.playwright.dev/todomvc

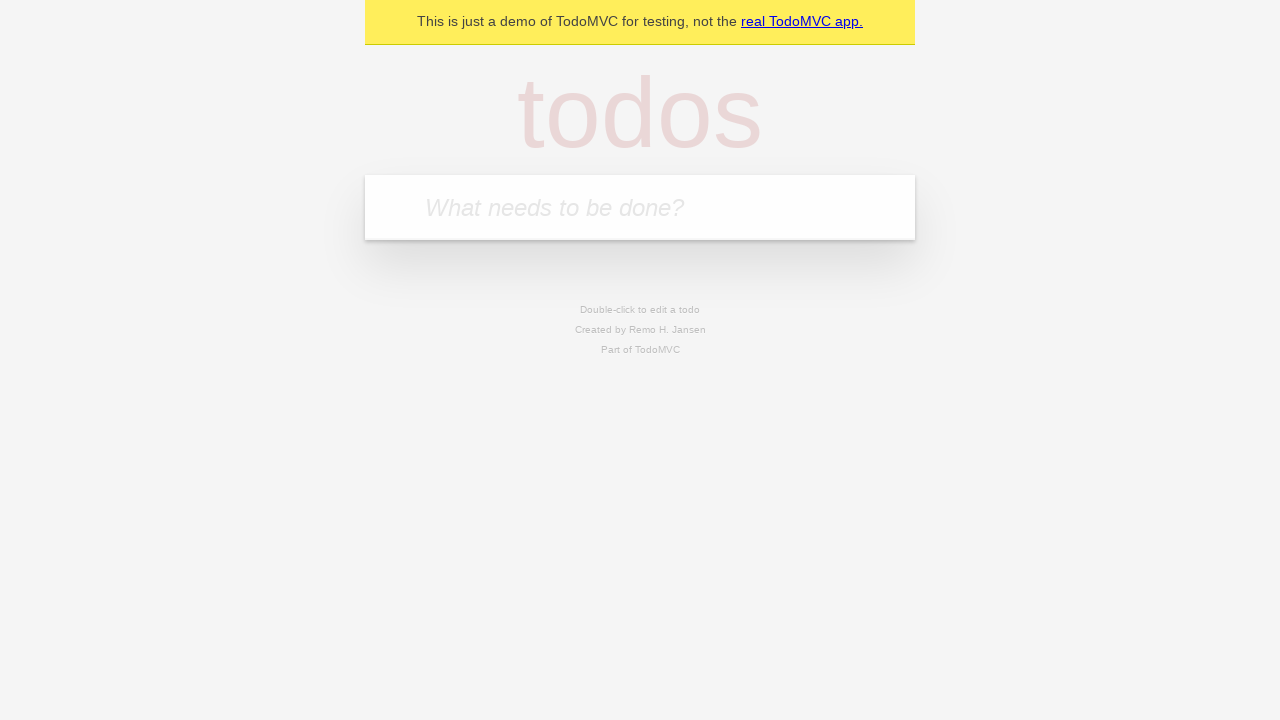

Filled new todo field with 'buy some cheese' on .new-todo
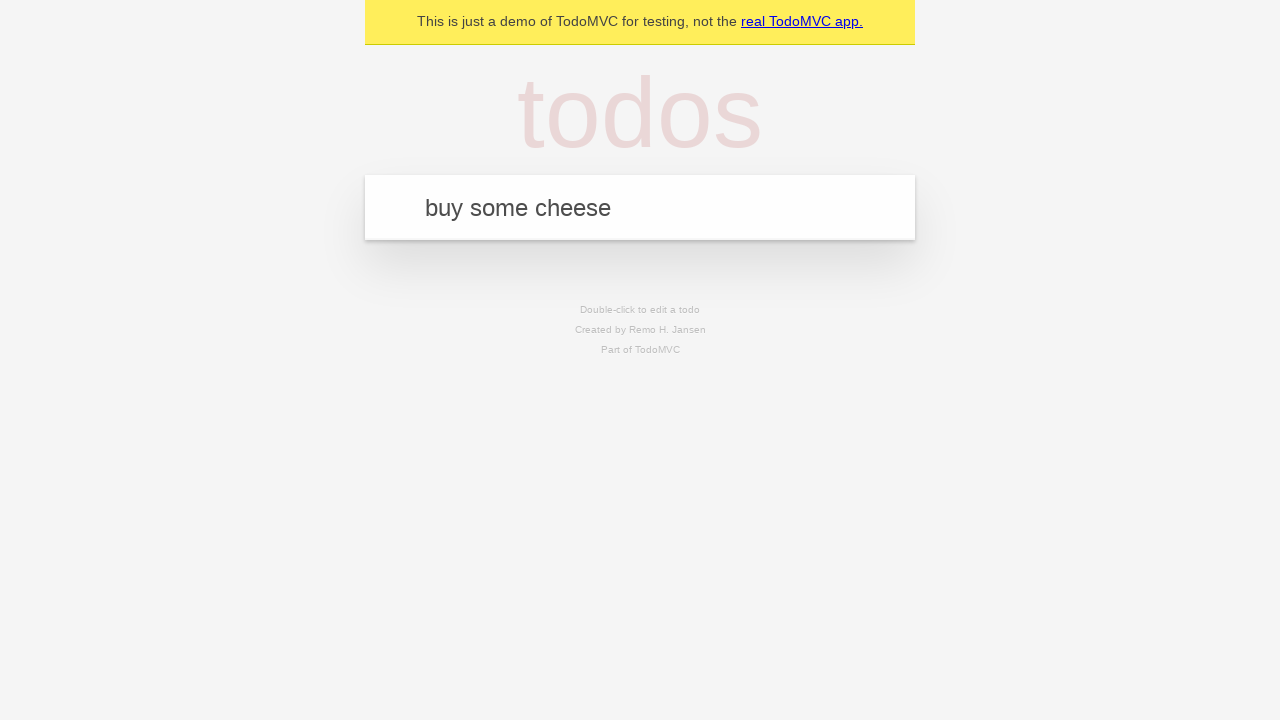

Pressed Enter to add first todo on .new-todo
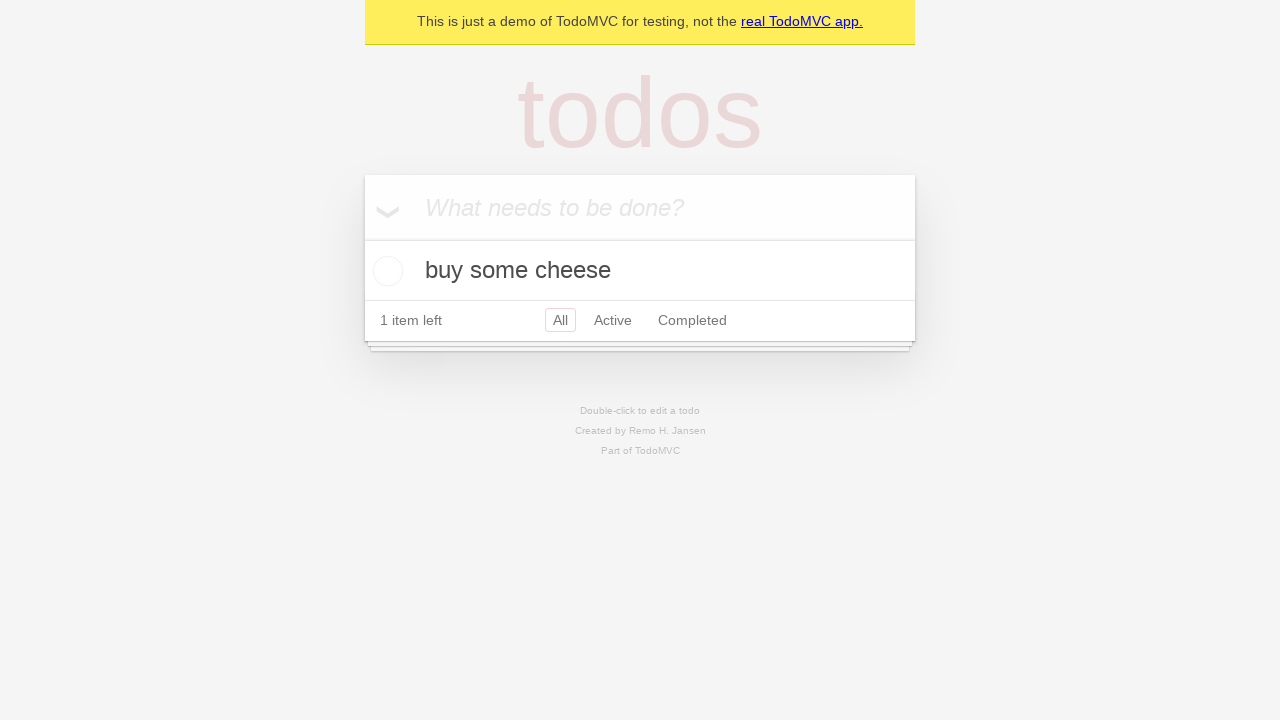

Filled new todo field with 'feed the cat' on .new-todo
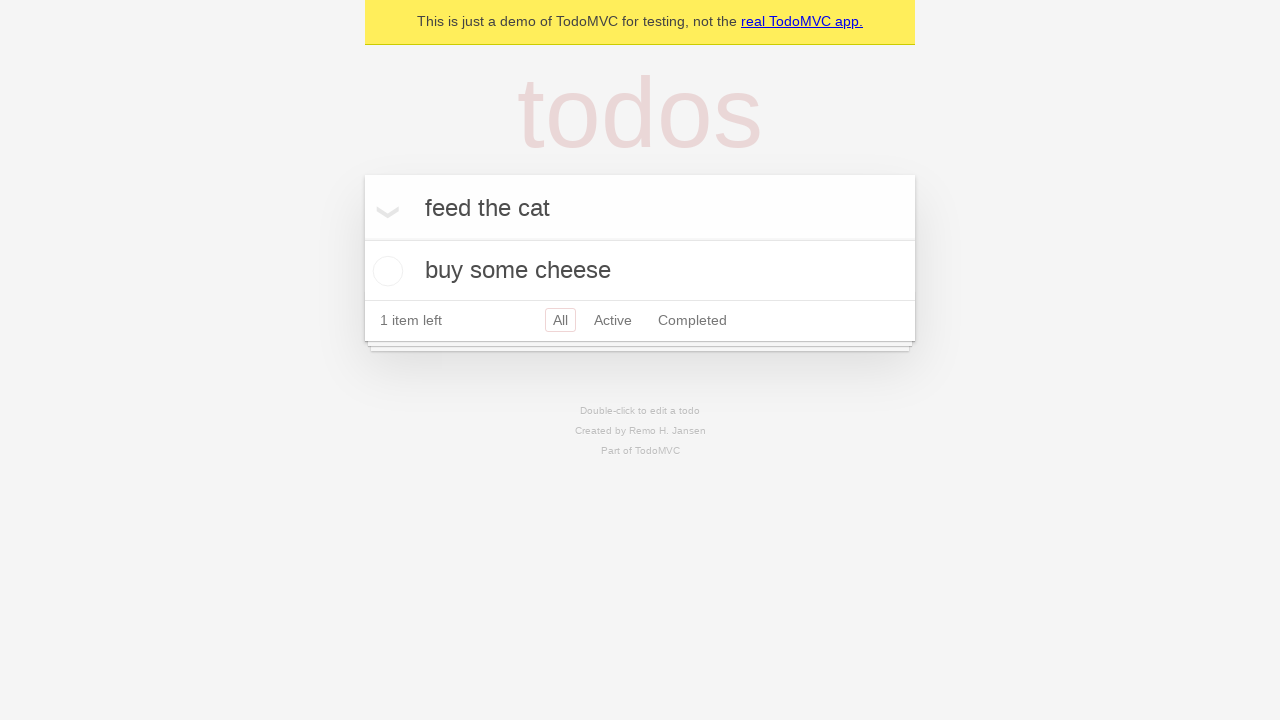

Pressed Enter to add second todo on .new-todo
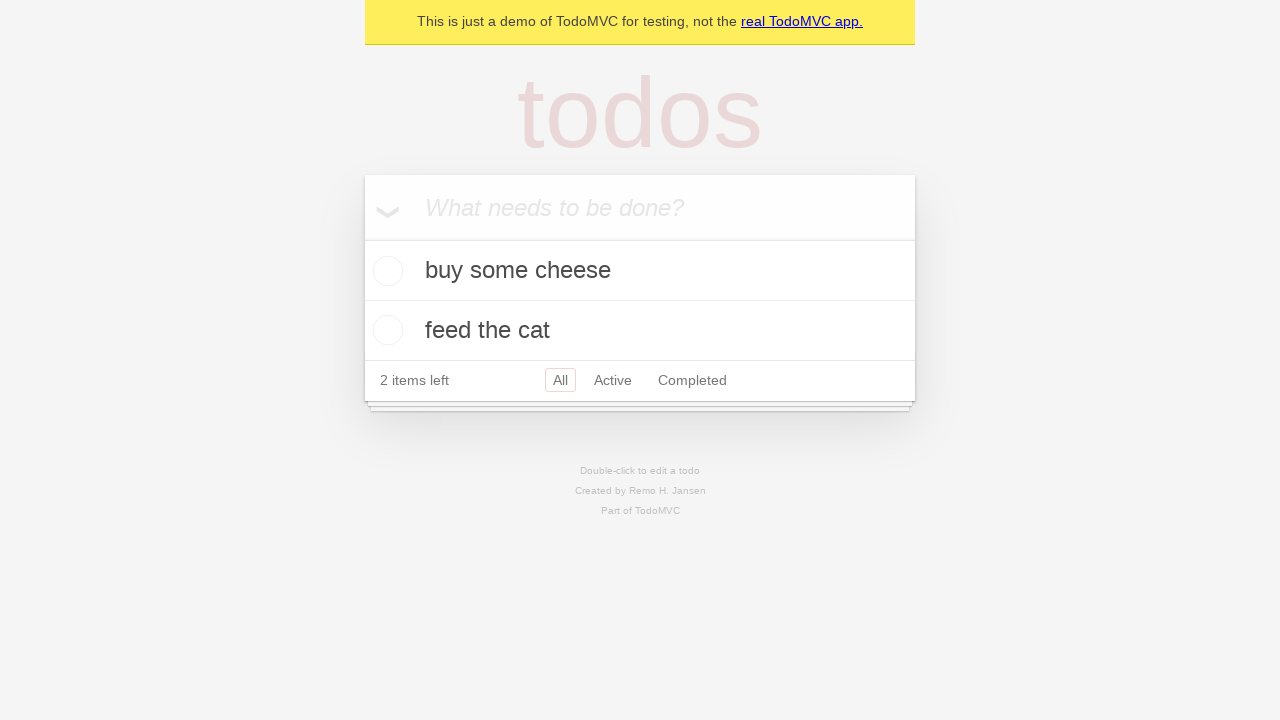

Filled new todo field with 'book a doctors appointment' on .new-todo
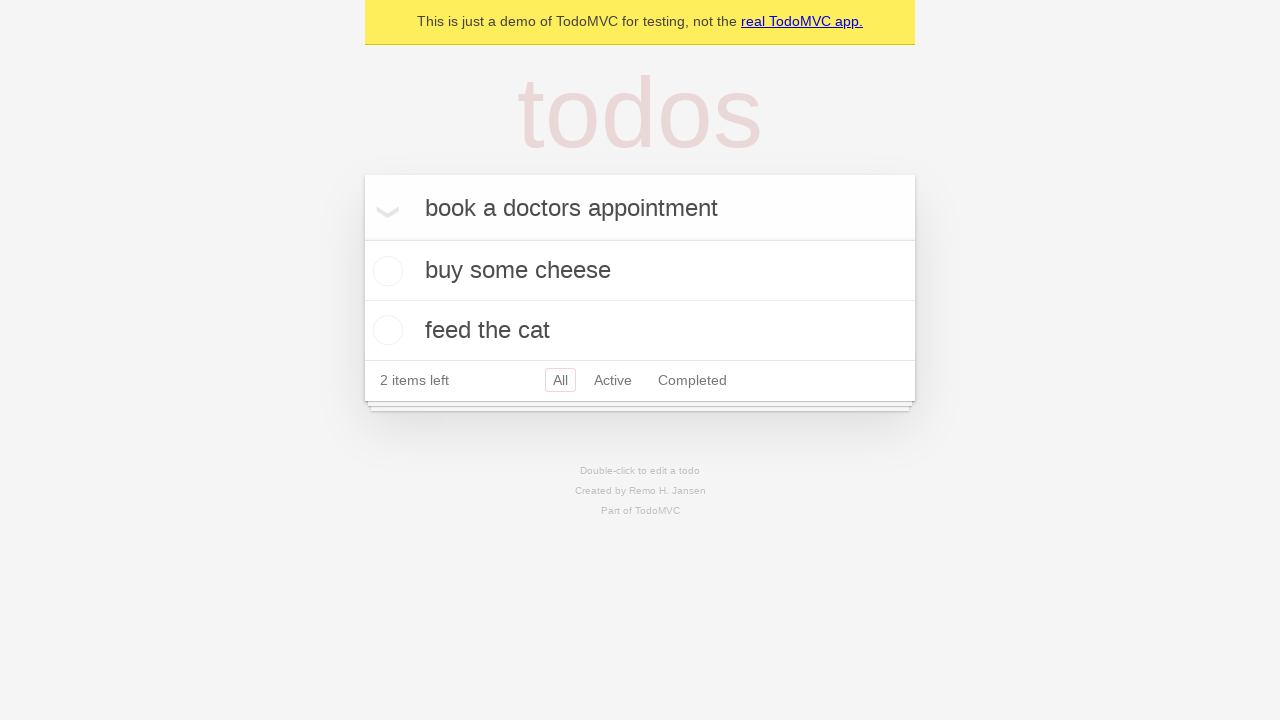

Pressed Enter to add third todo on .new-todo
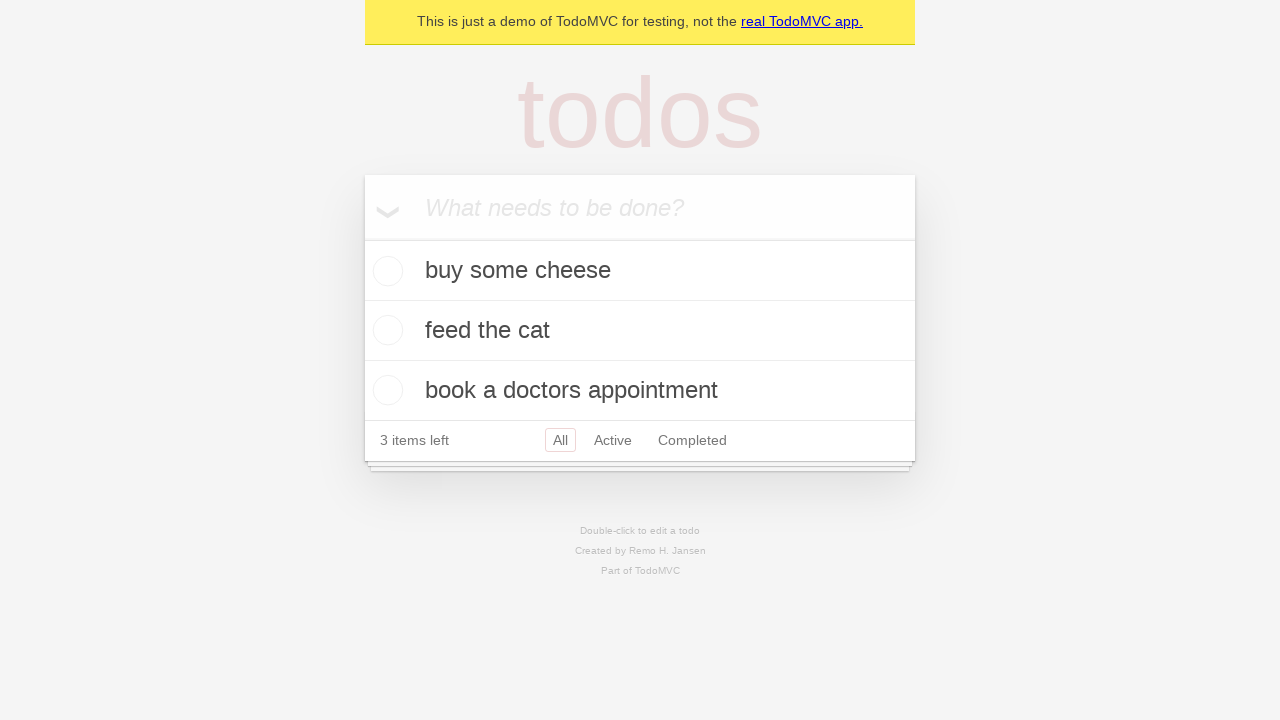

Located all todo items in the list
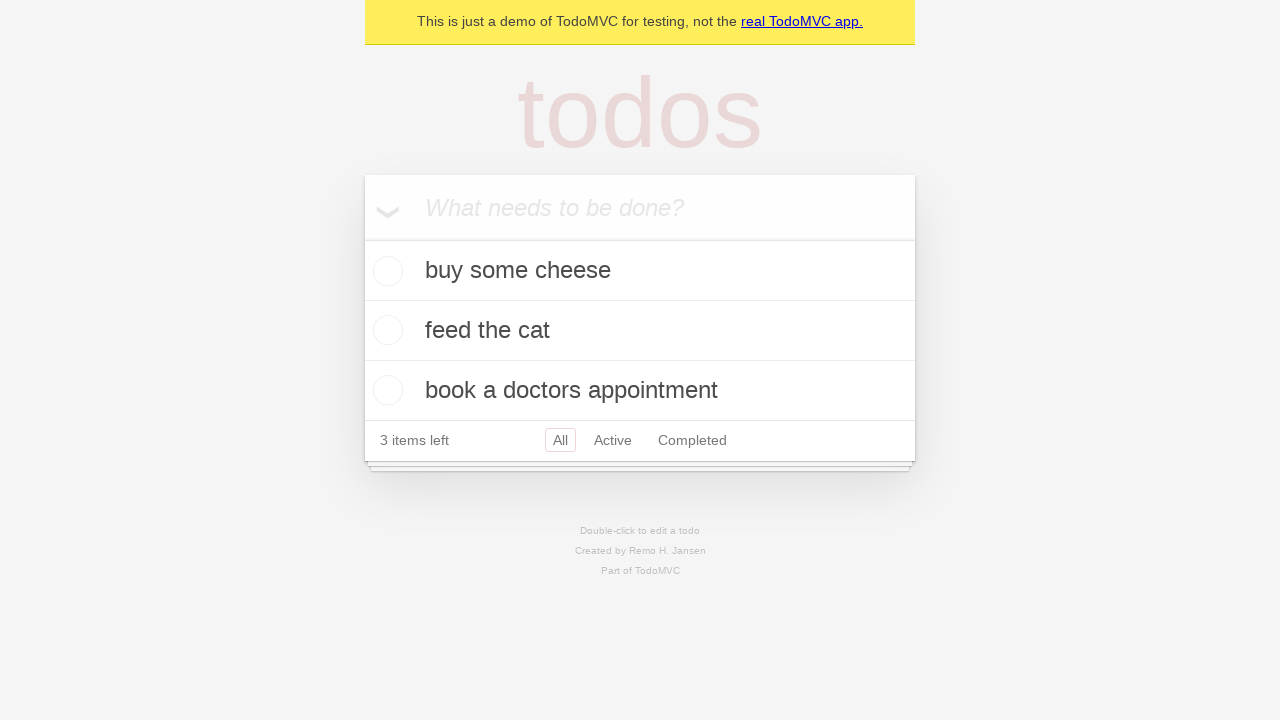

Checked the second todo item as complete at (385, 330) on .todo-list li >> nth=1 >> .toggle
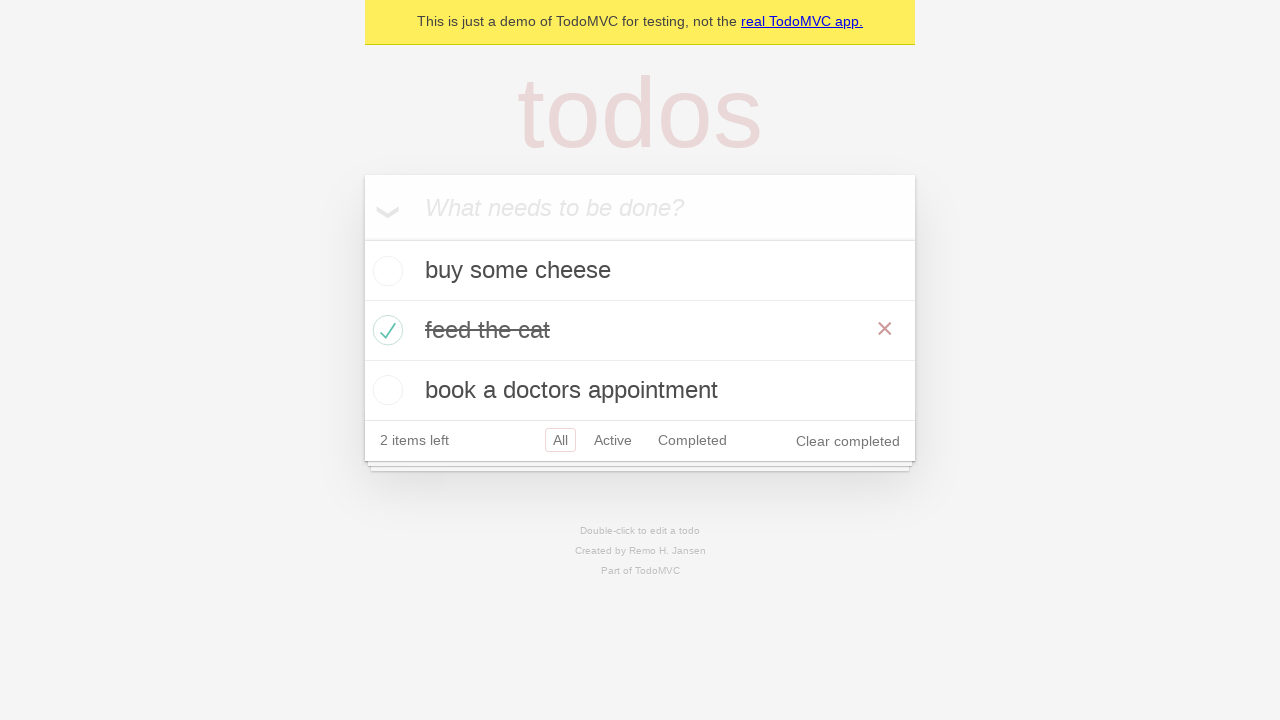

Clicked 'Clear completed' button to remove completed items at (848, 441) on .clear-completed
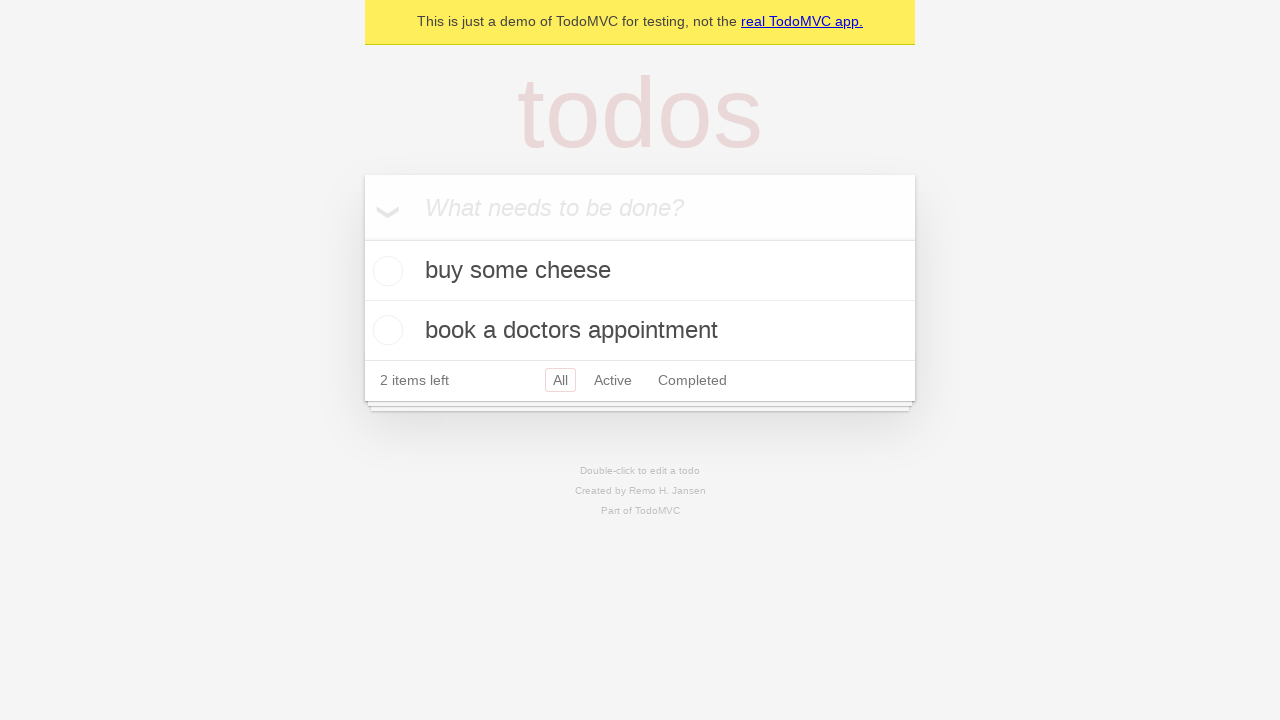

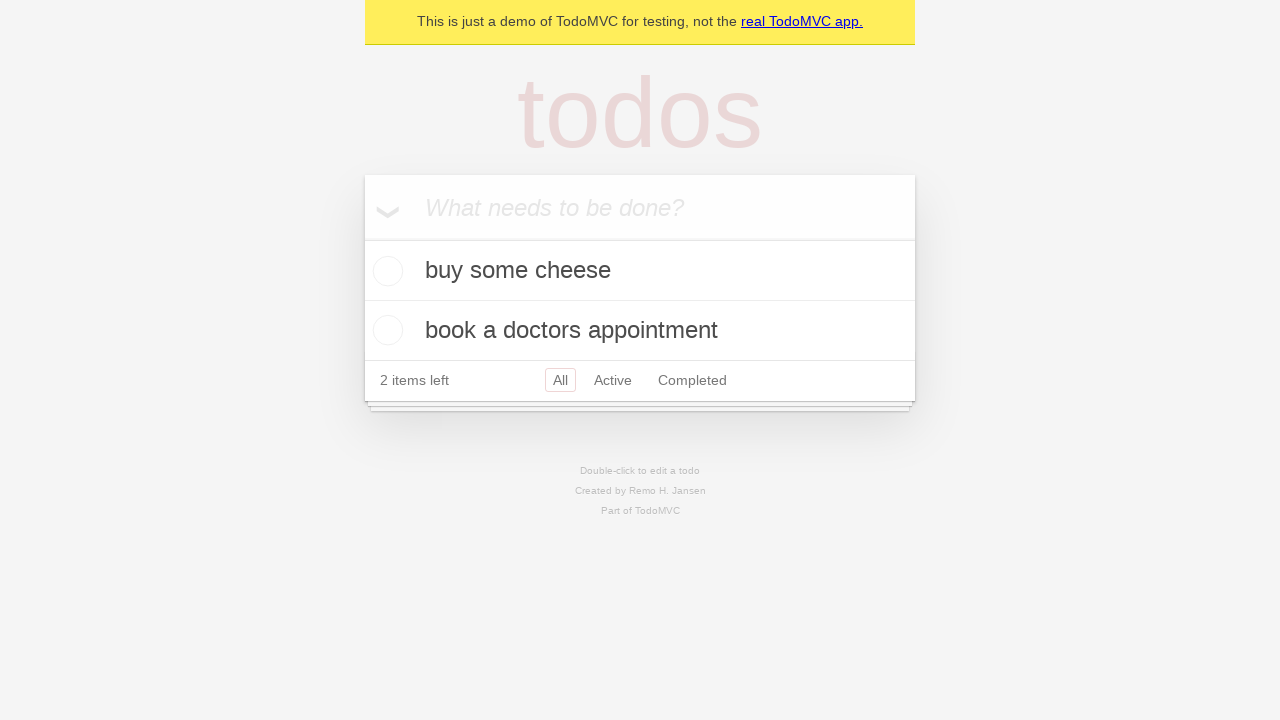